Tests dropdown selection functionality by selecting an option by visible text from a dropdown menu

Starting URL: https://grotechminds.com/dropdown/

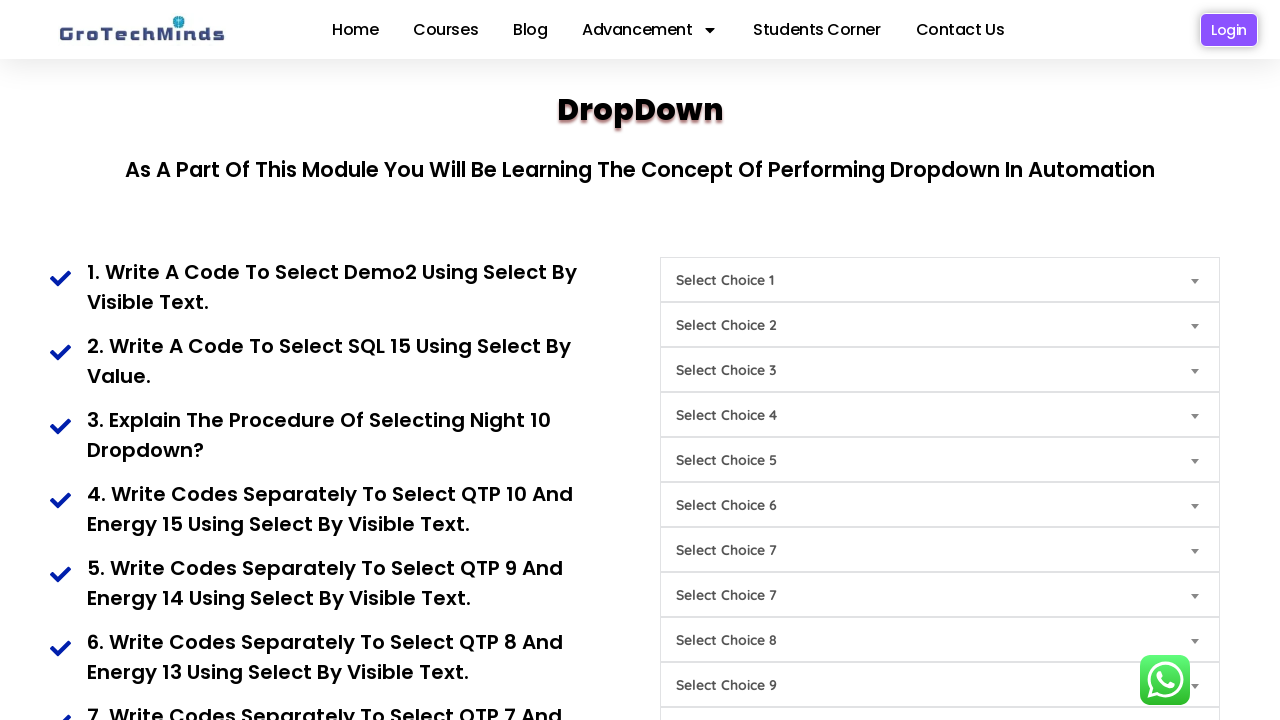

Selected 'Demo2' option from dropdown menu by visible text on #Choice1
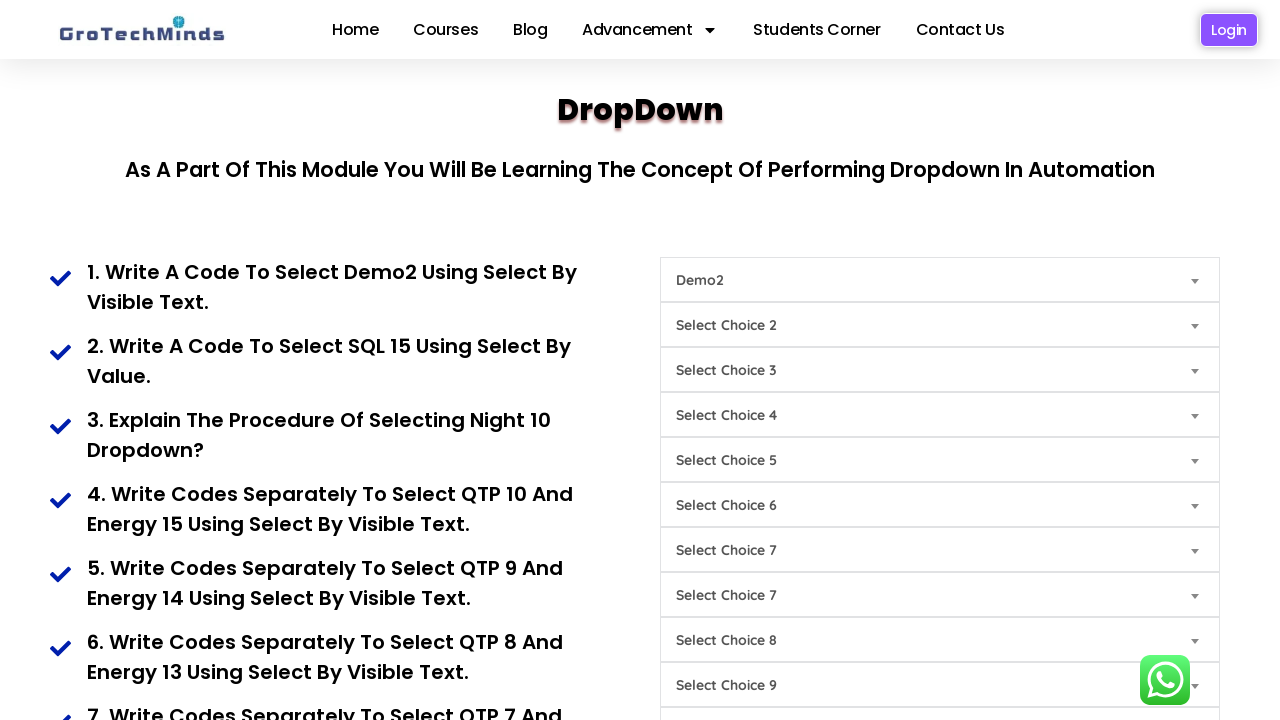

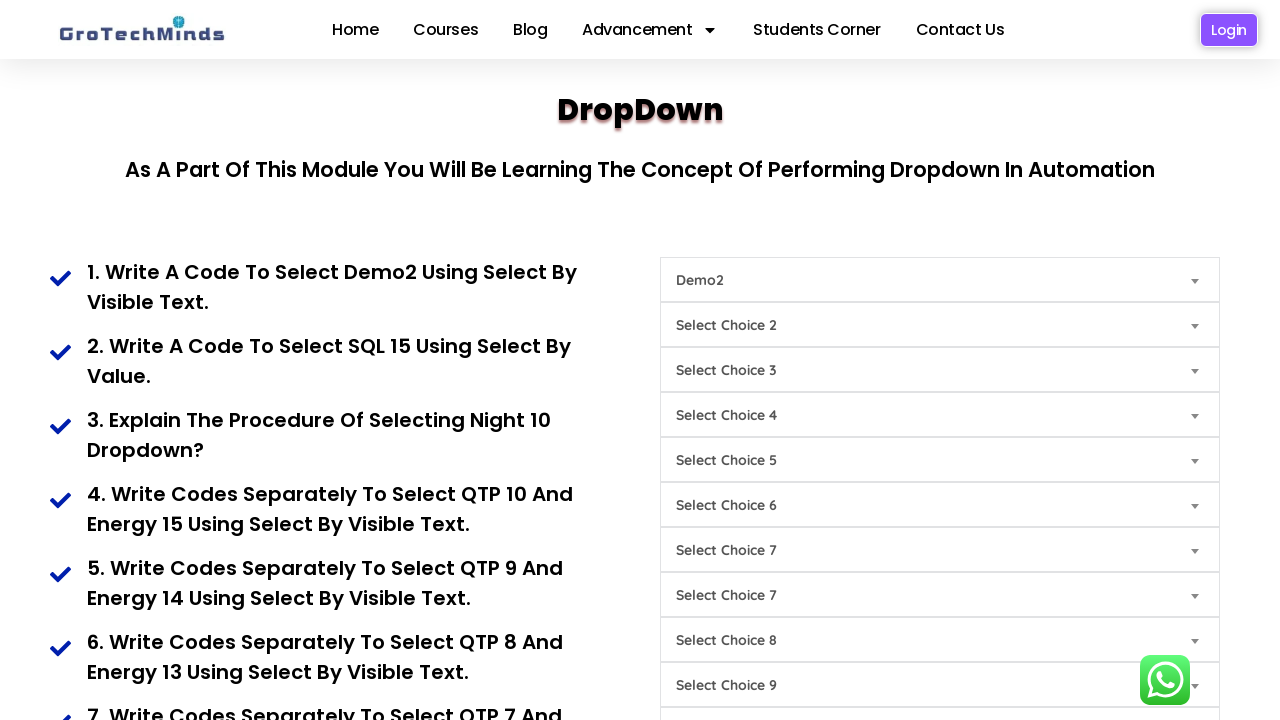